Tests page scrolling functionality by scrolling down 3000 pixels using JavaScript execution and then scrolling back up 3000 pixels to the original position.

Starting URL: https://p-del.co/

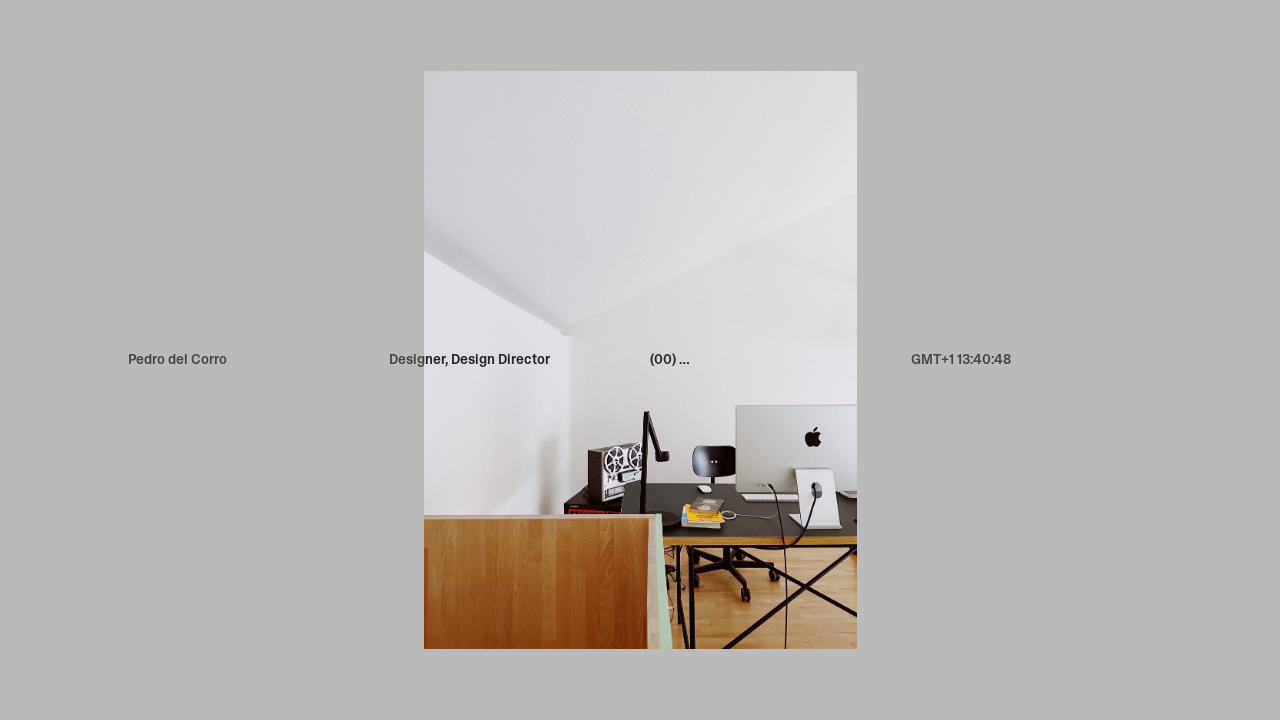

Scrolled down 3000 pixels using JavaScript
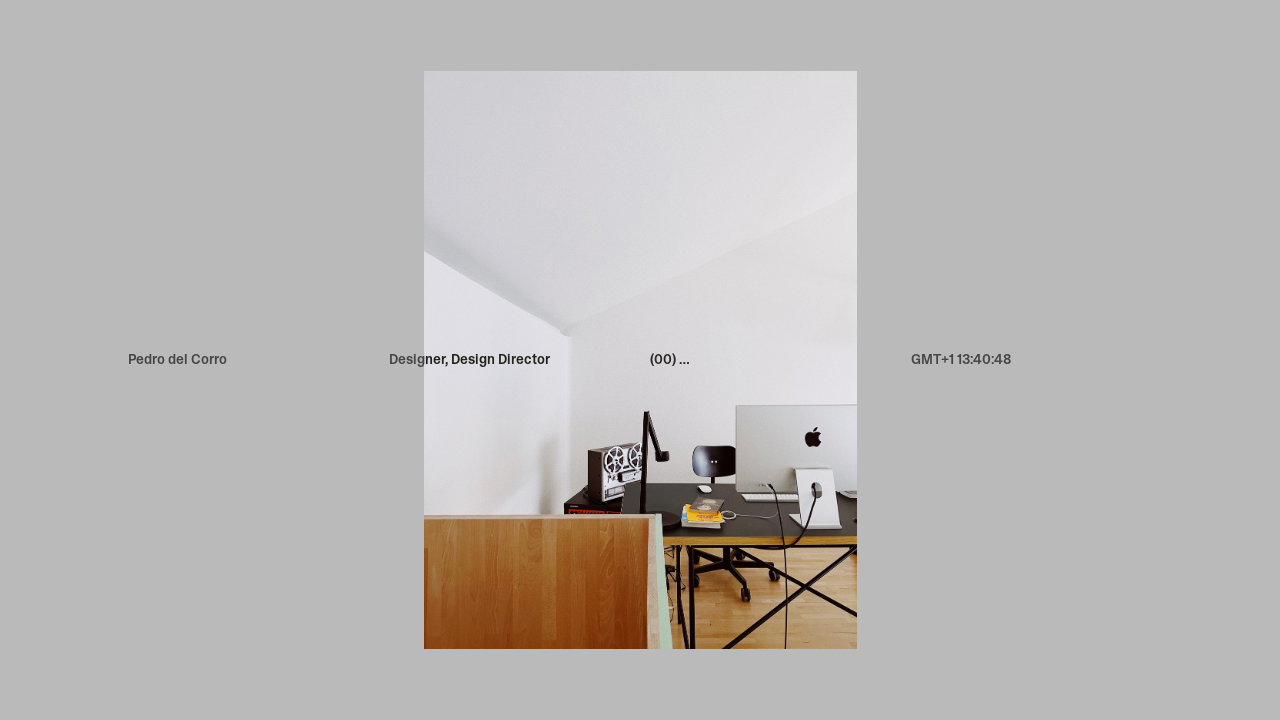

Waited 2000ms for scroll animation to complete
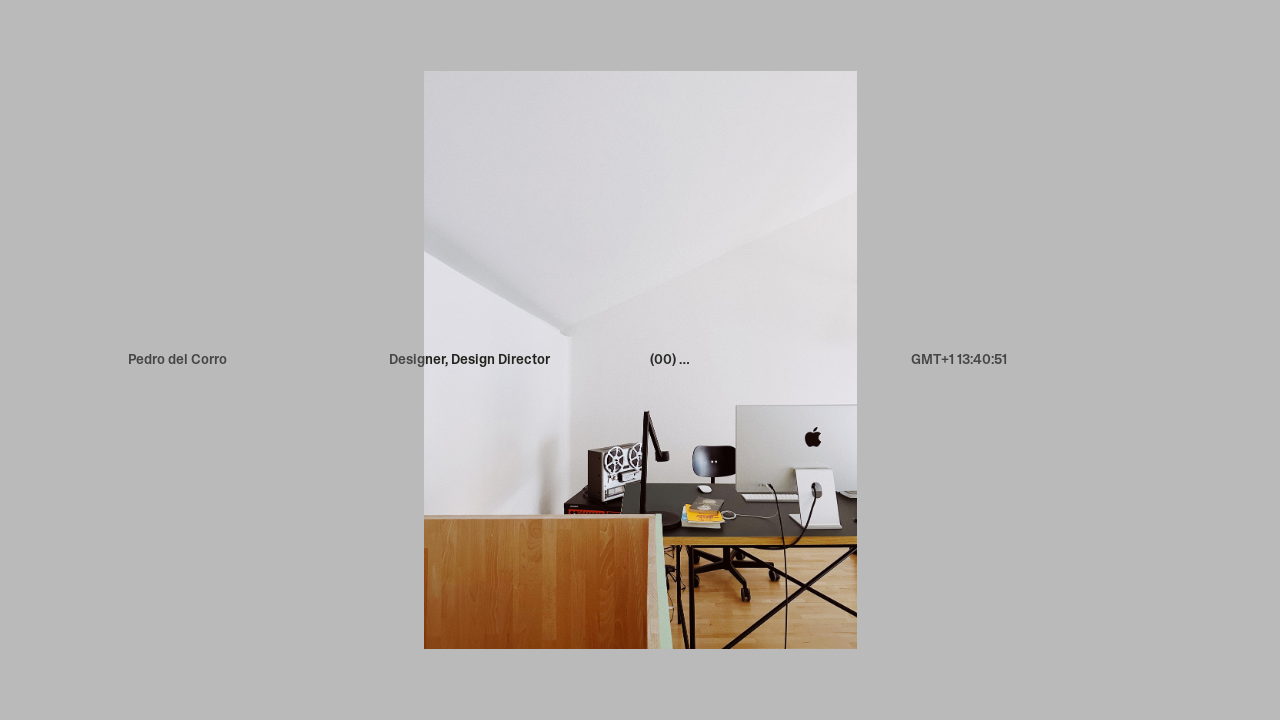

Scrolled back up 3000 pixels to original position
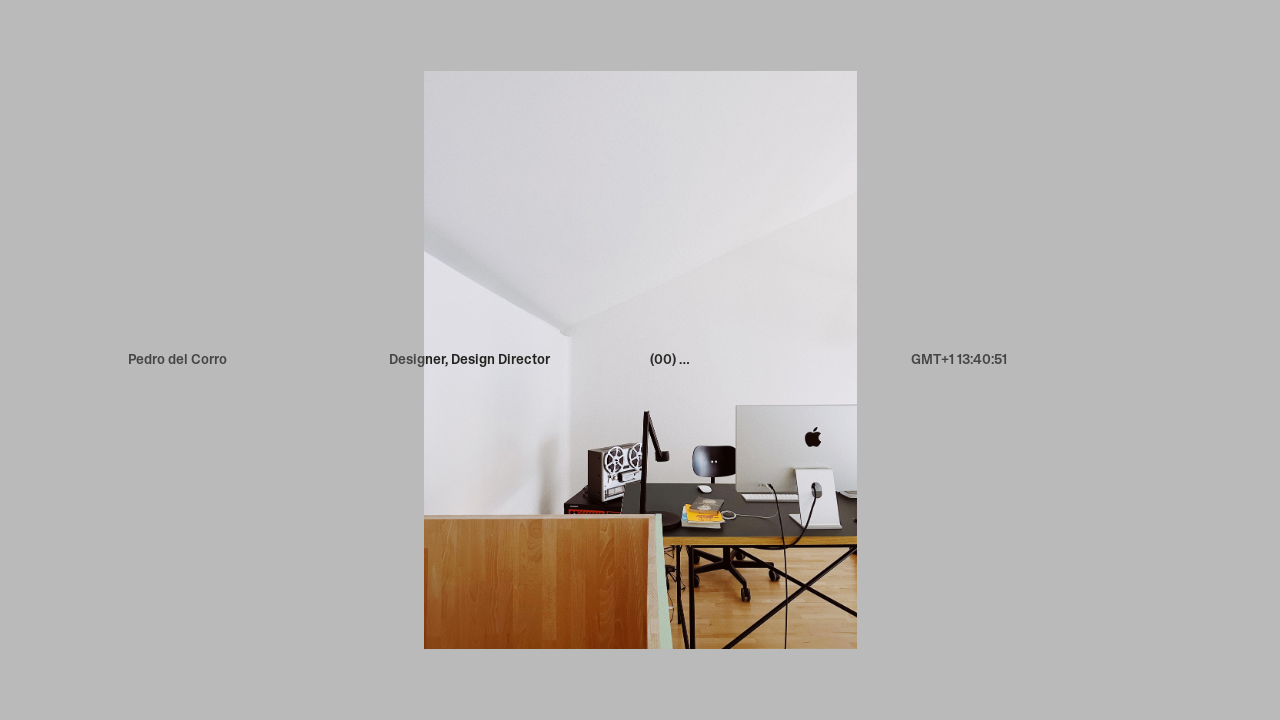

Waited 2000ms to observe scroll back to top
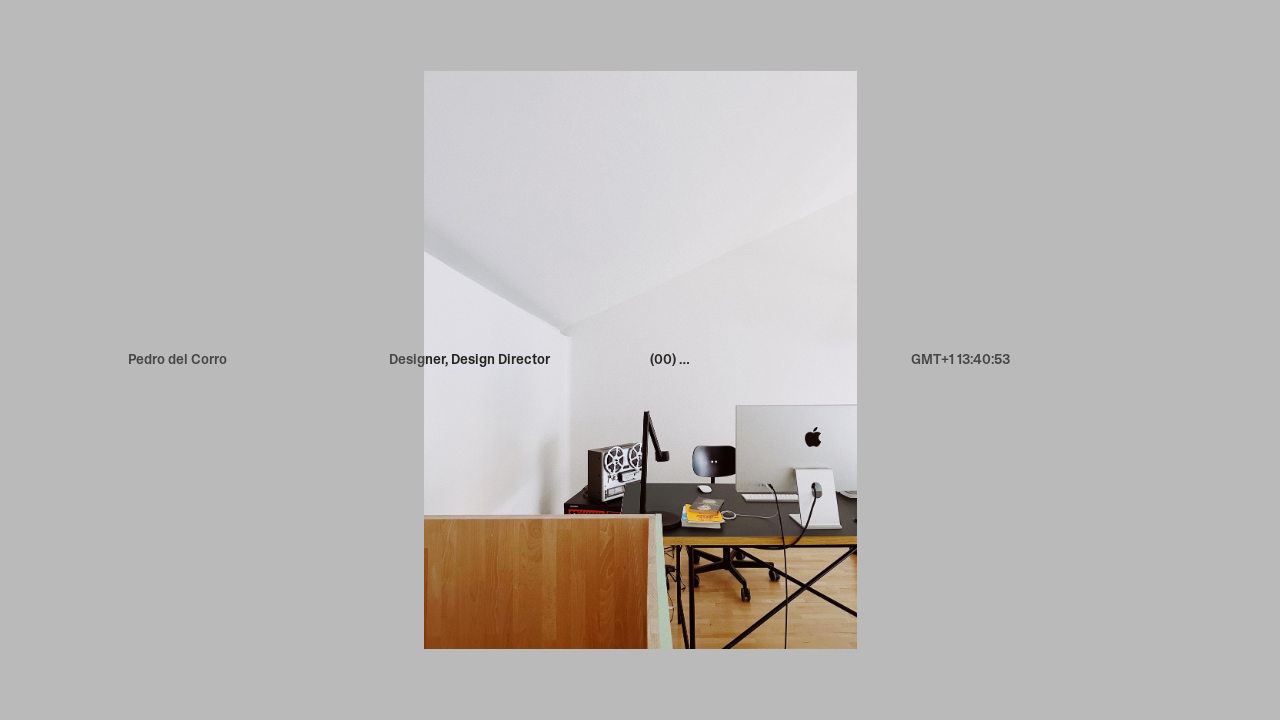

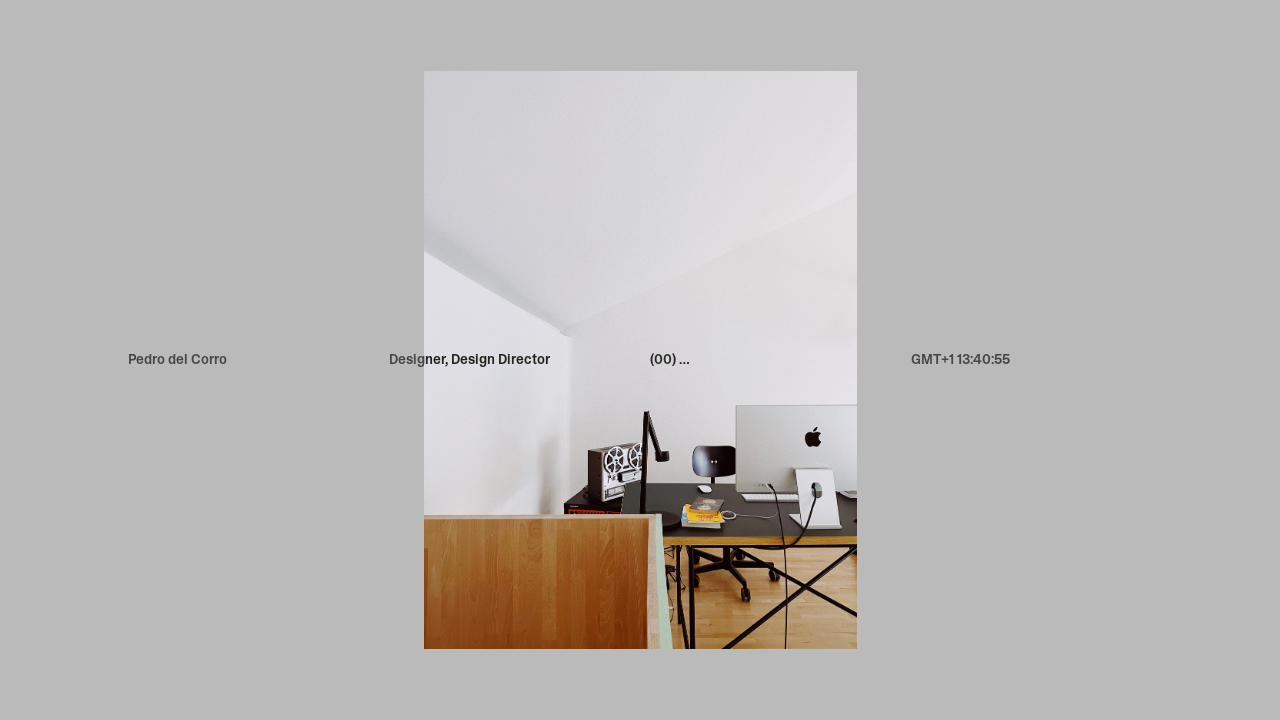